Navigates to the OrangeHRM demo application homepage and waits for the page to load

Starting URL: https://opensource-demo.orangehrmlive.com/

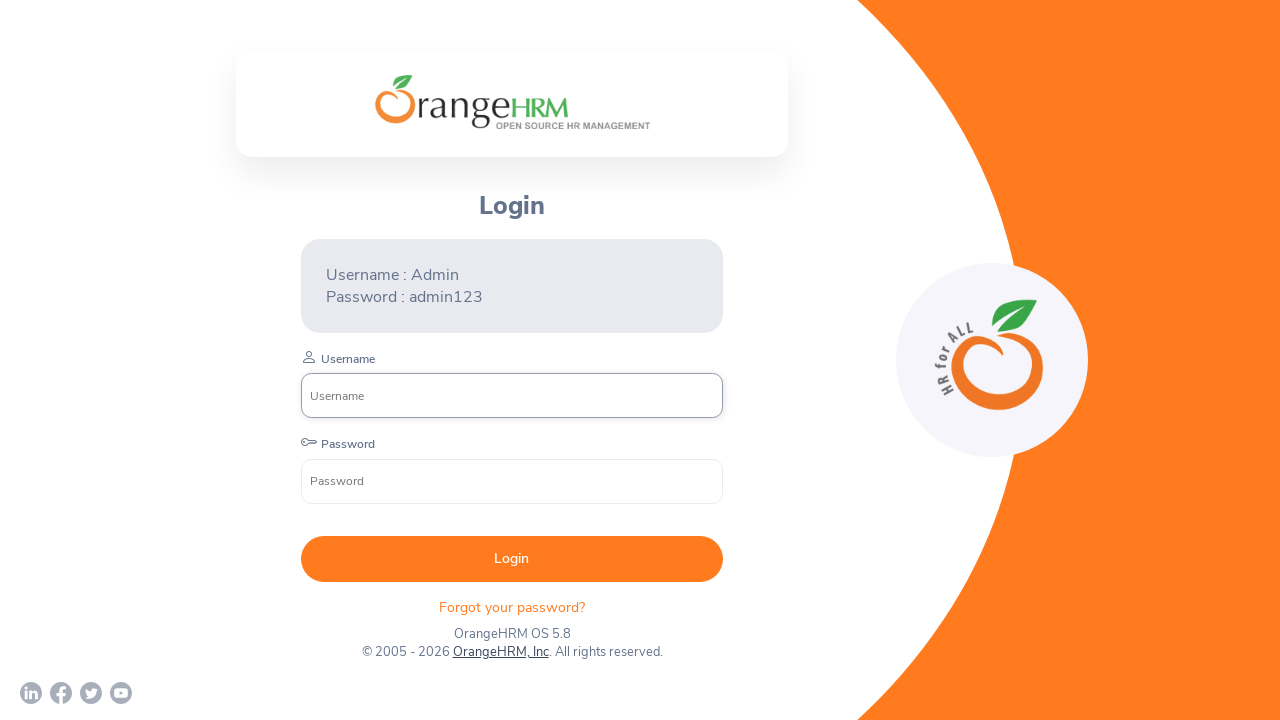

Waited for page DOM to be fully loaded on OrangeHRM homepage
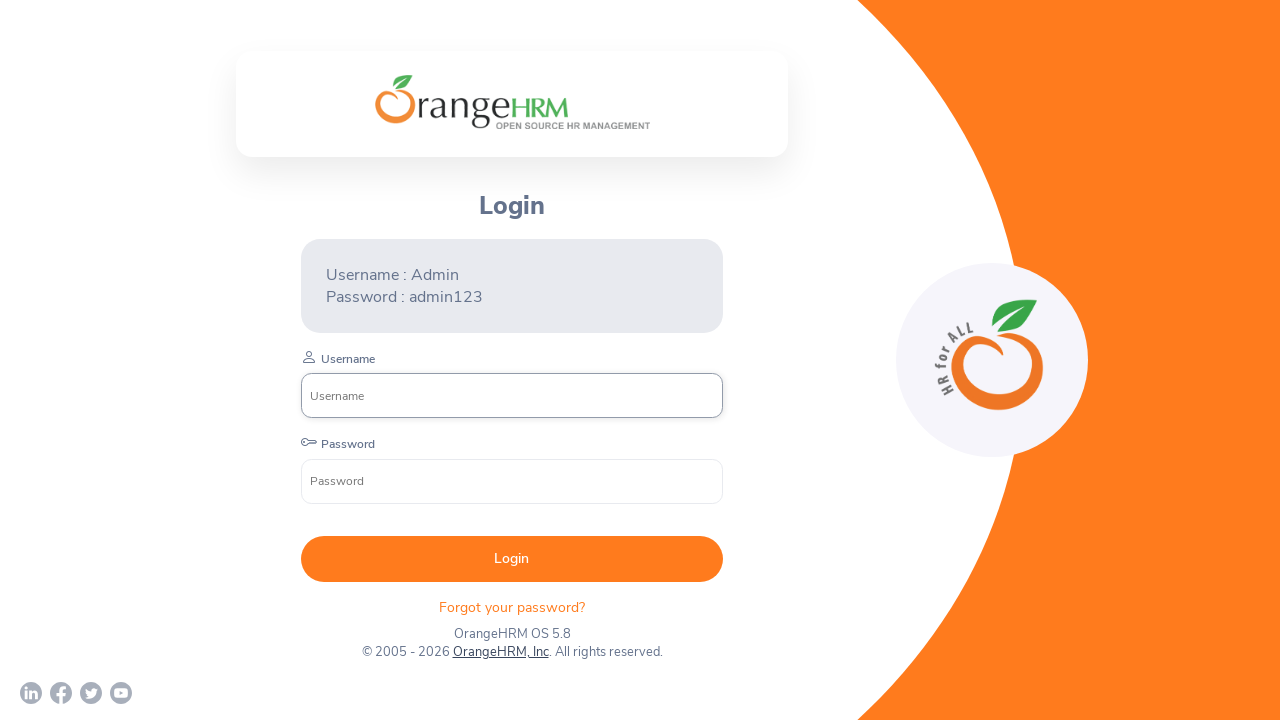

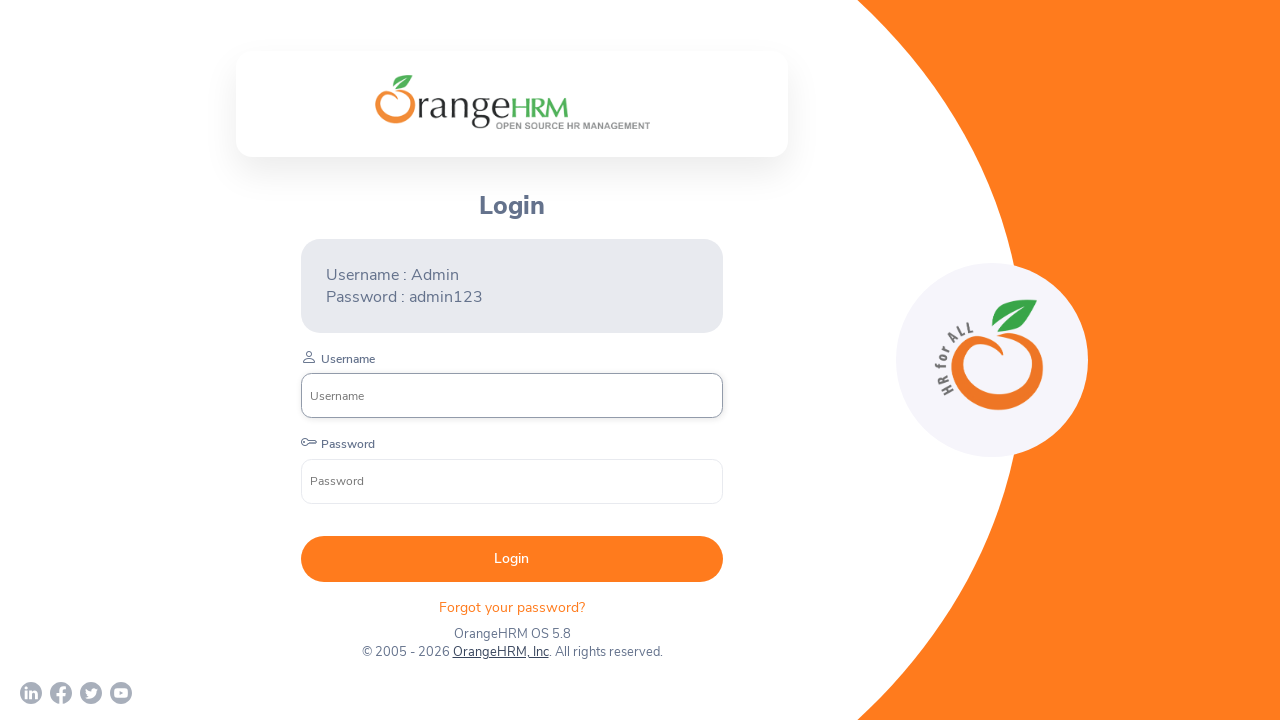